Navigates to registration page and verifies that the newsletter radio button selection state

Starting URL: https://naveenautomationlabs.com/opencart/index.php?route=account/login

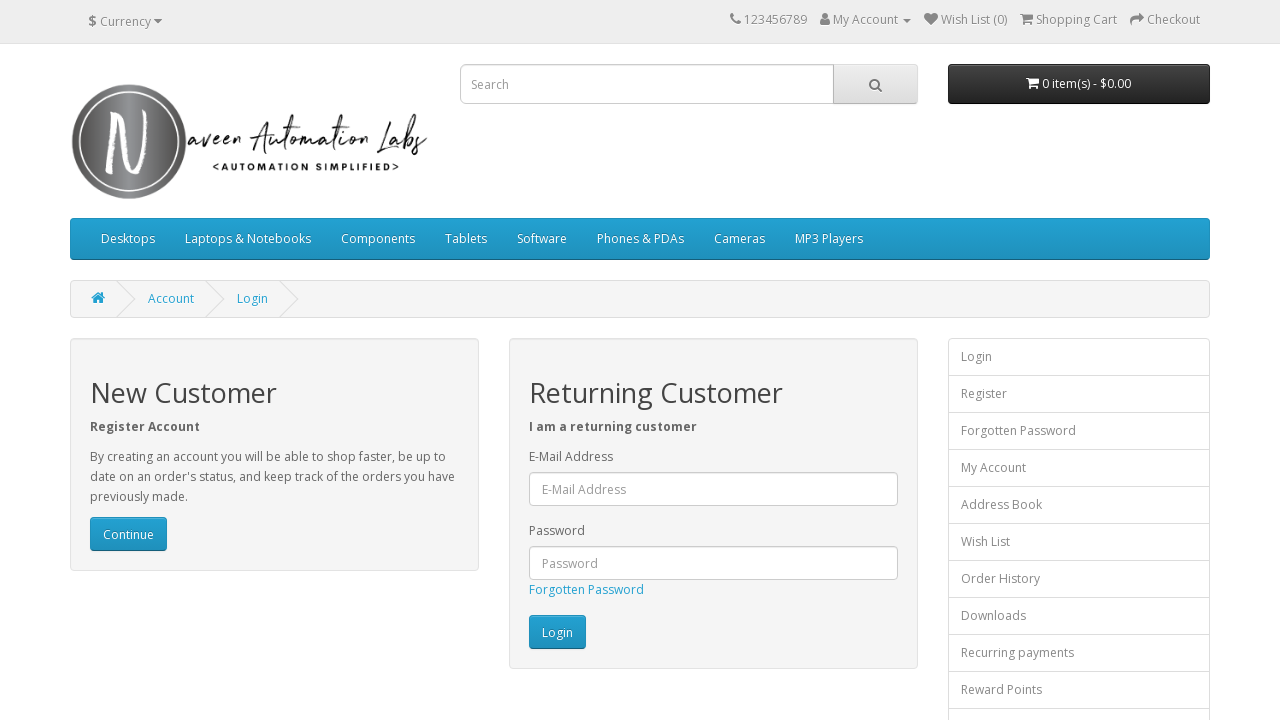

Clicked Continue button to navigate to registration page at (128, 534) on xpath=//a[text()='Continue']
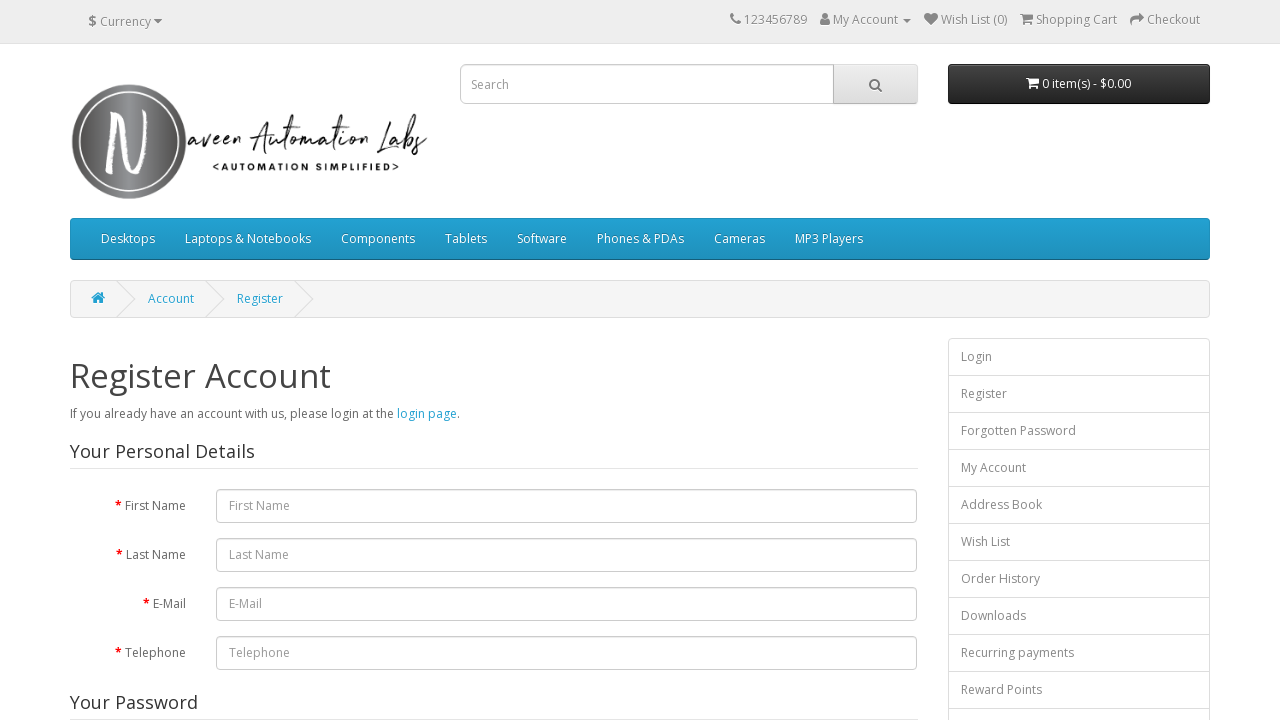

Located the newsletter radio button element
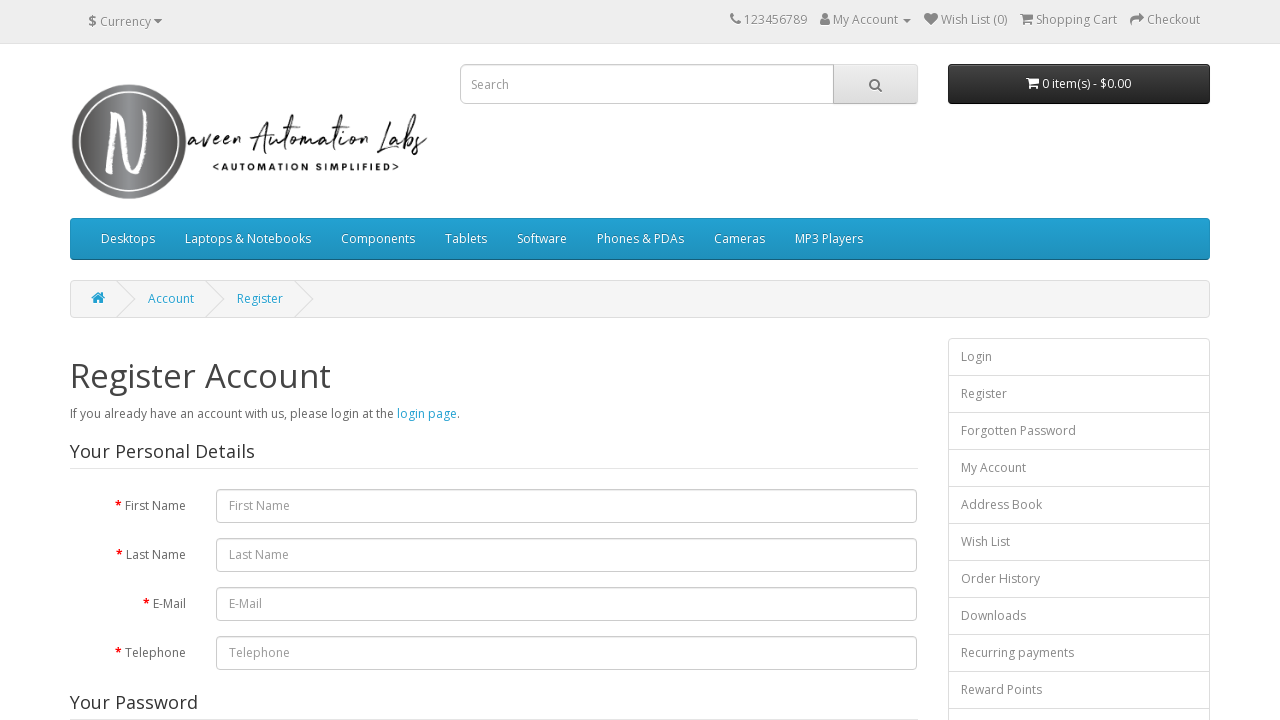

Verified that the newsletter radio button is selected
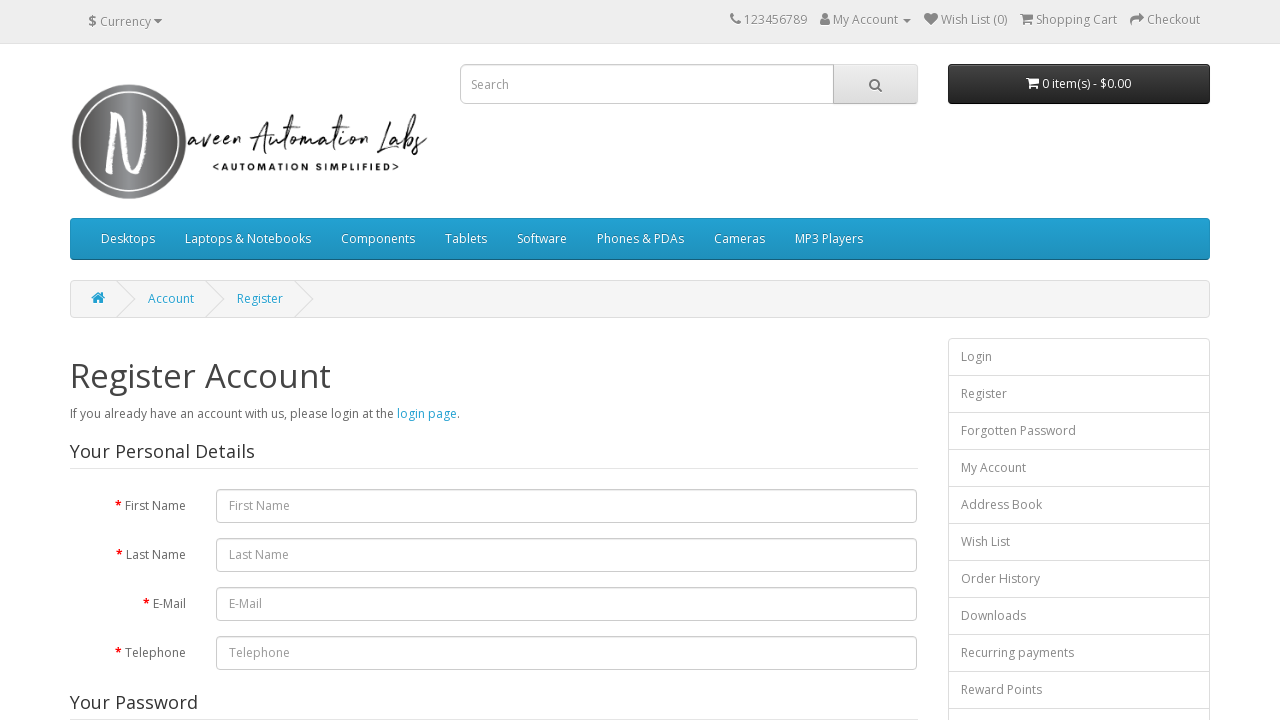

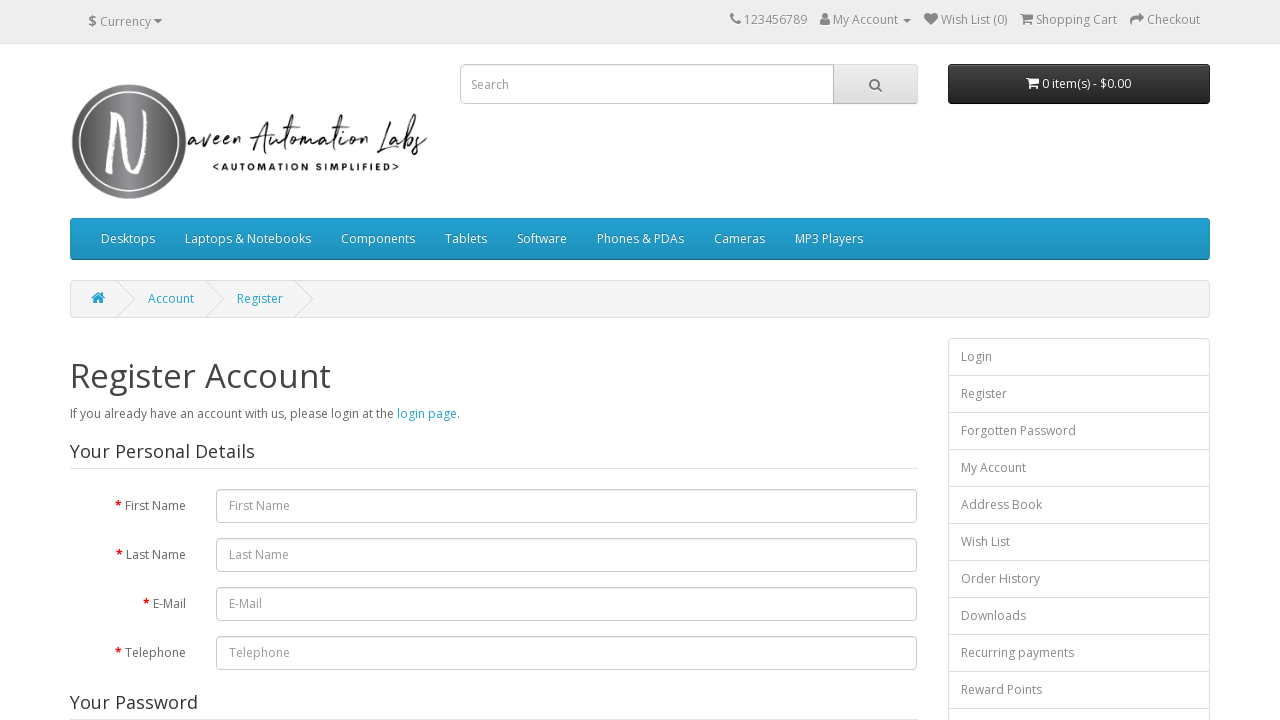